Tests pressing the SPACE keyboard key by finding an input element and sending the space key to it, then verifying the result text displays the correct key pressed.

Starting URL: http://the-internet.herokuapp.com/key_presses

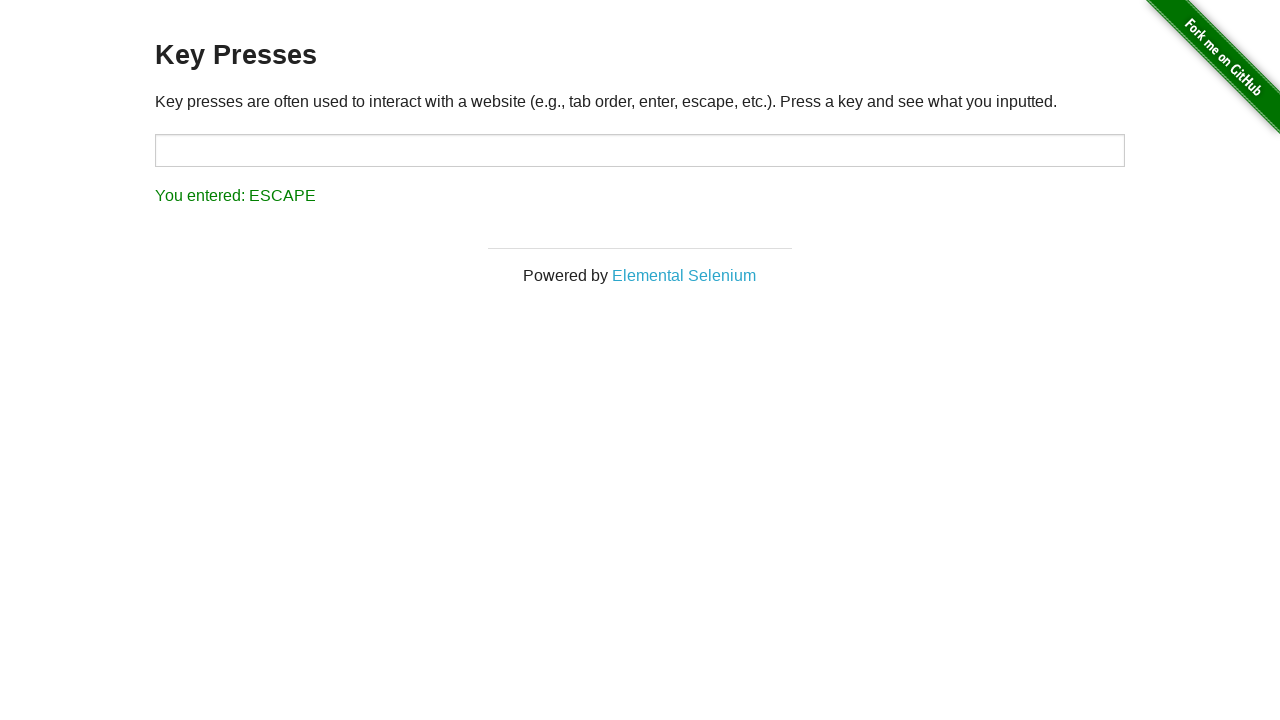

Pressed SPACE key on target input element on #target
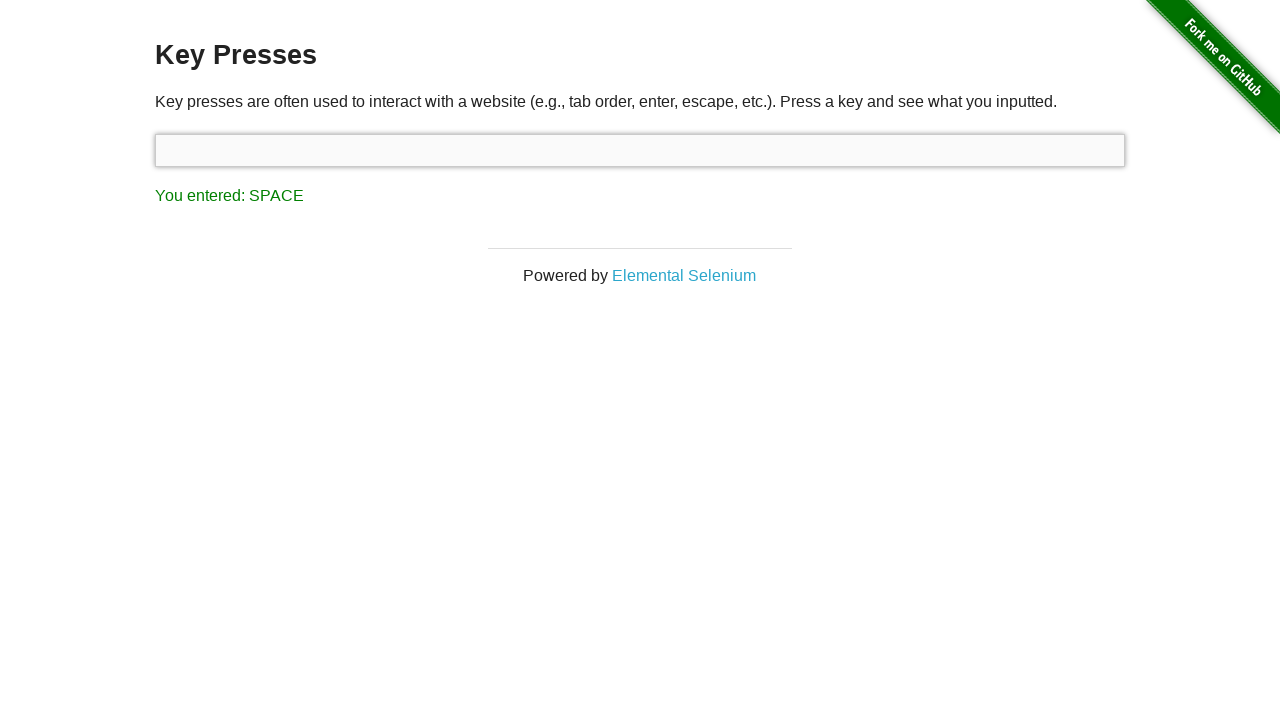

Result element loaded after pressing SPACE
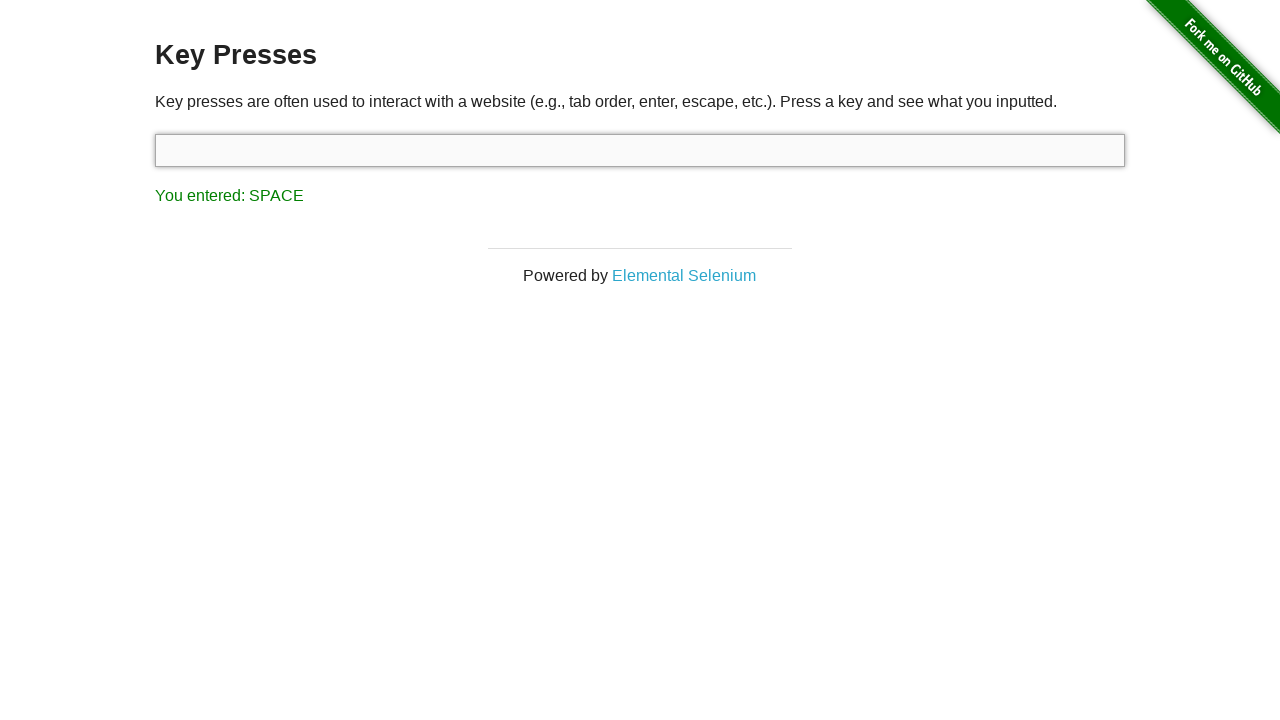

Retrieved result text content
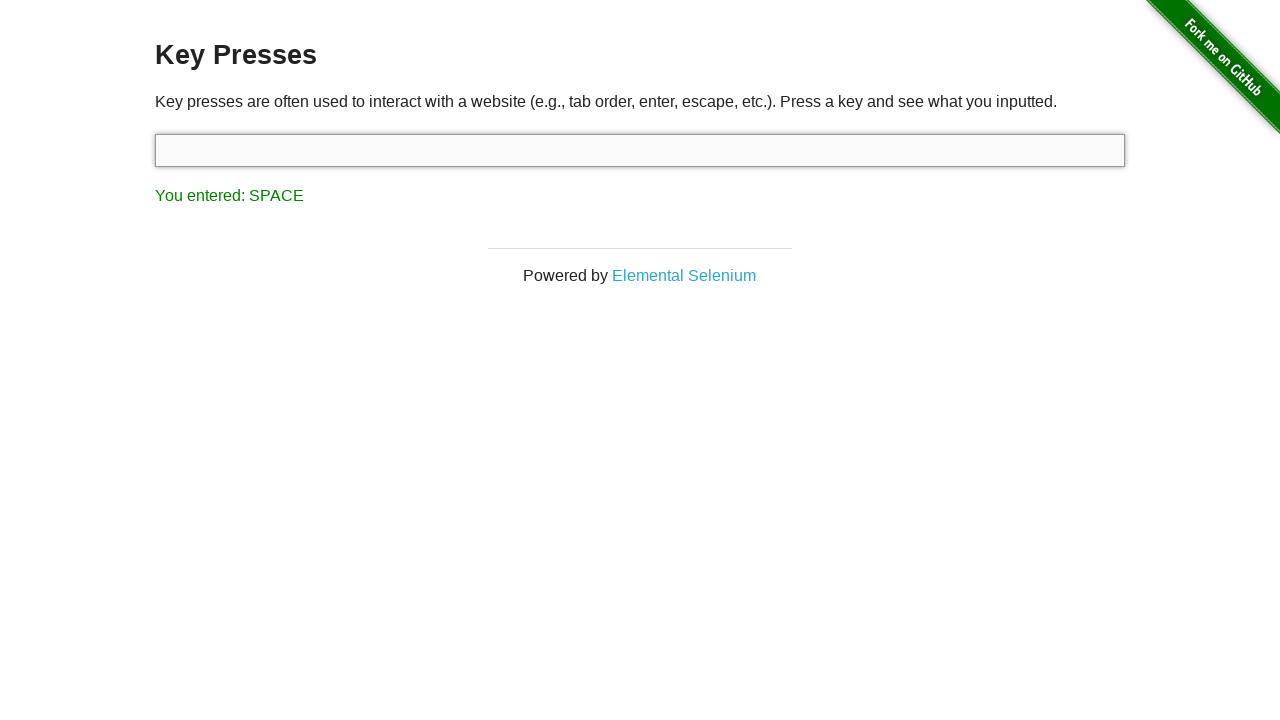

Verified result text displays 'You entered: SPACE'
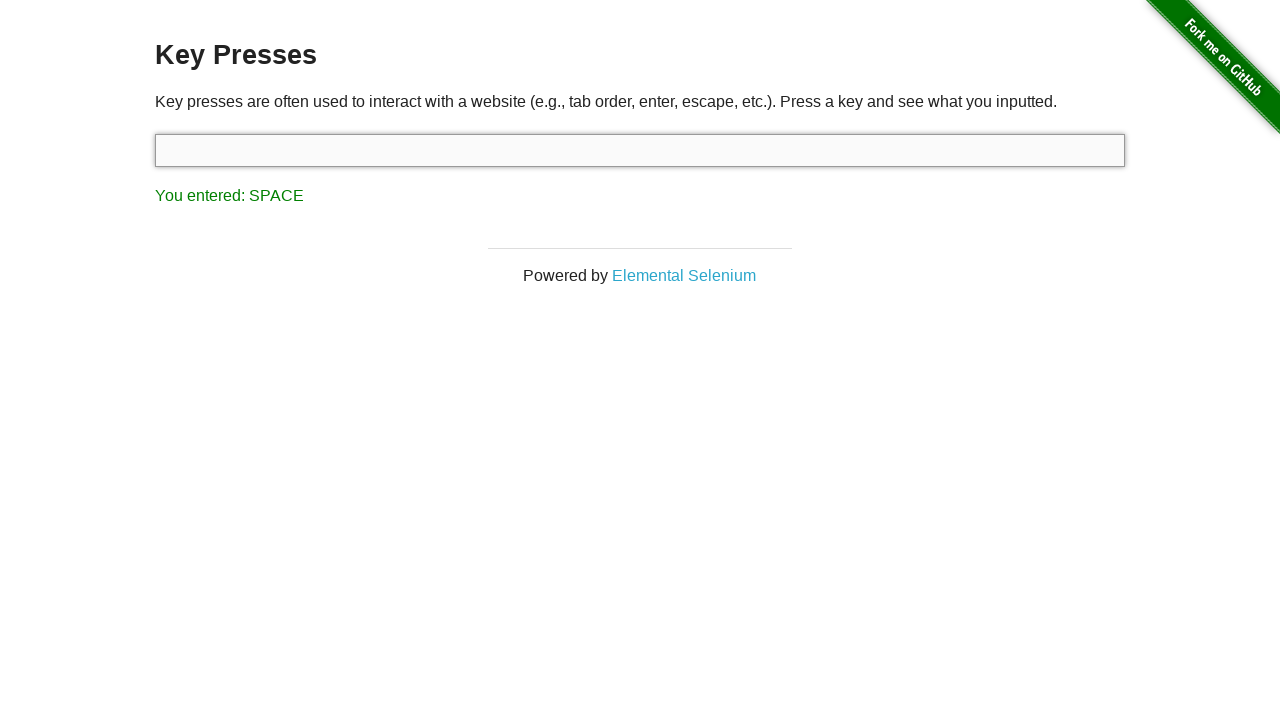

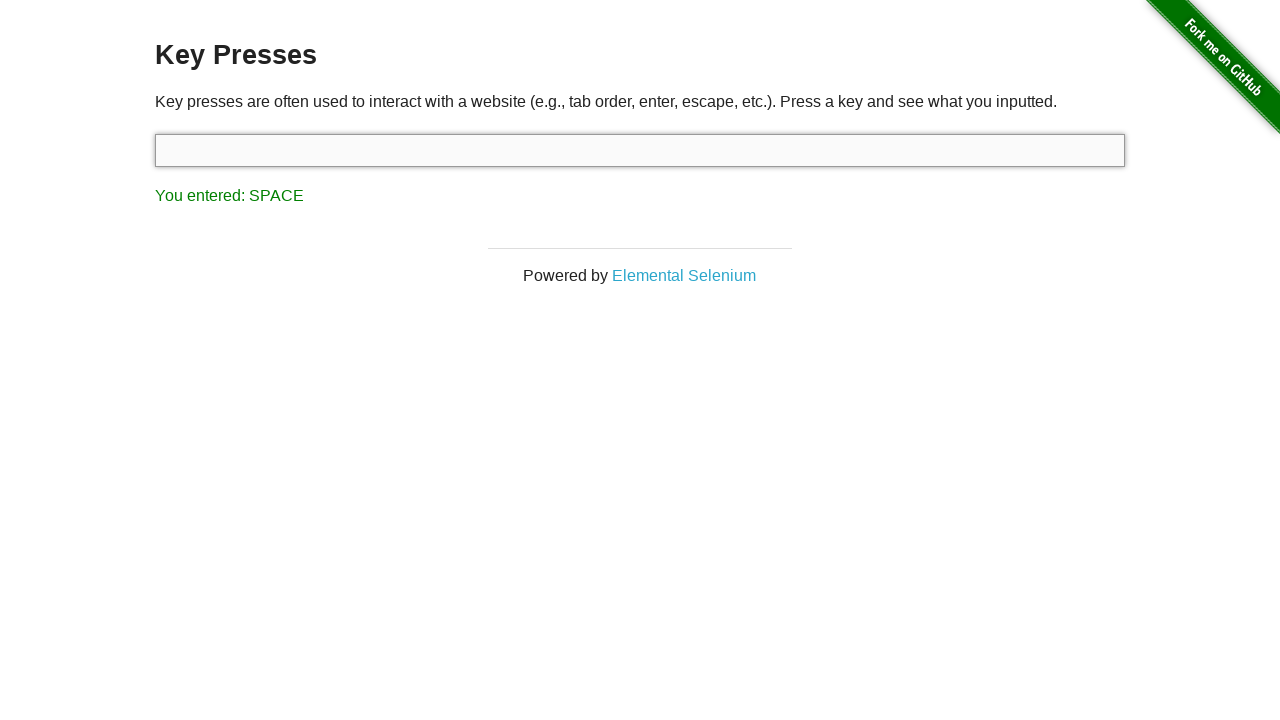